Tests dropdown selection functionality by selecting an option by its value attribute

Starting URL: https://automationtesting.co.uk/dropdown.html

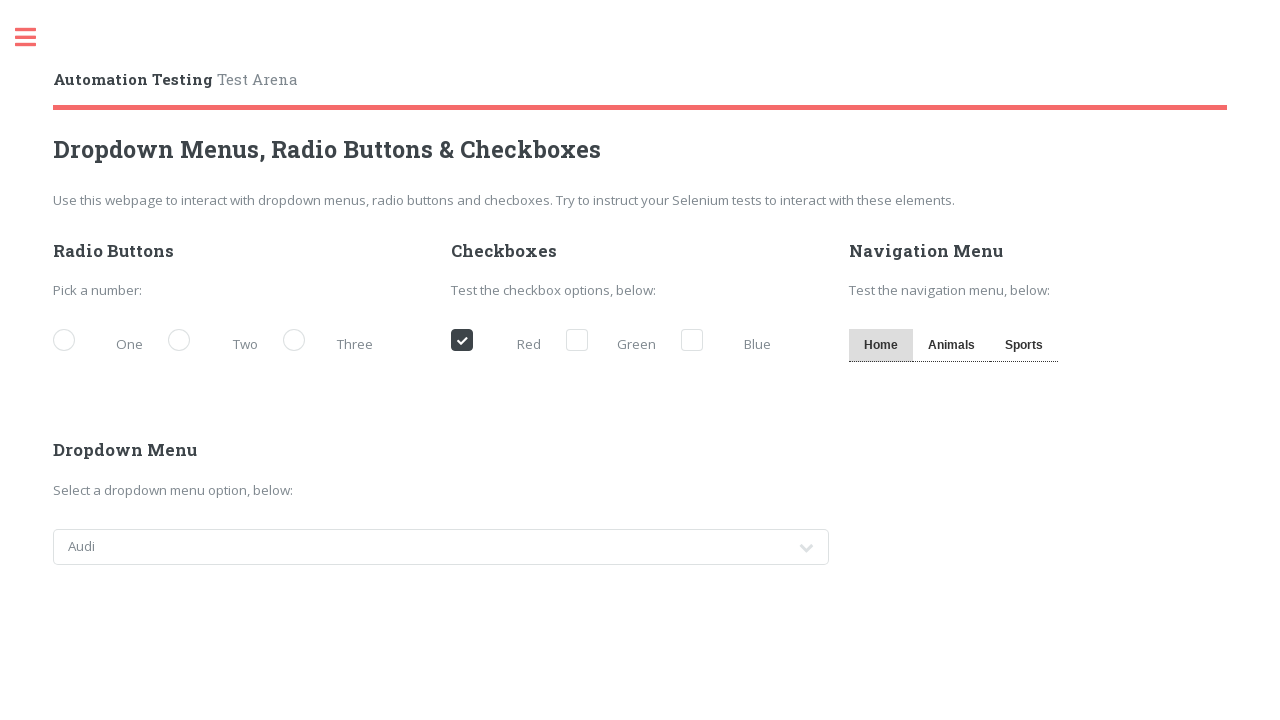

Navigated to dropdown test page
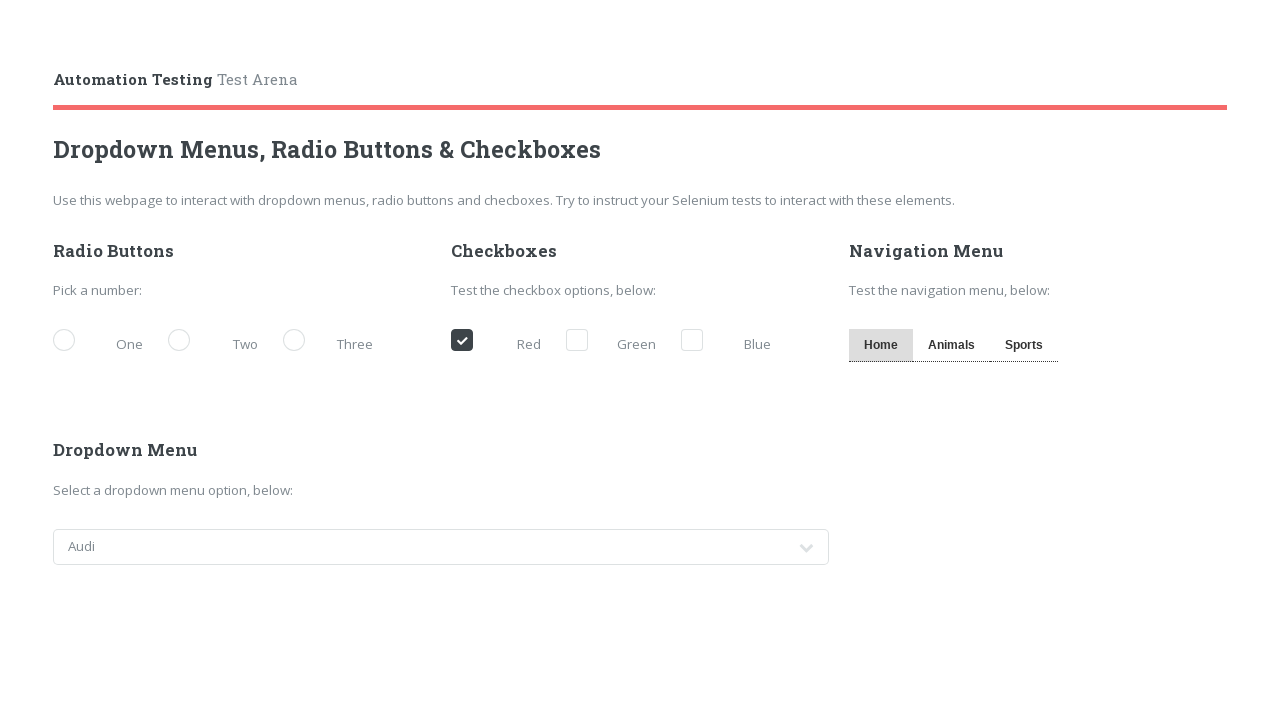

Selected BMW option by value from cars dropdown on #cars
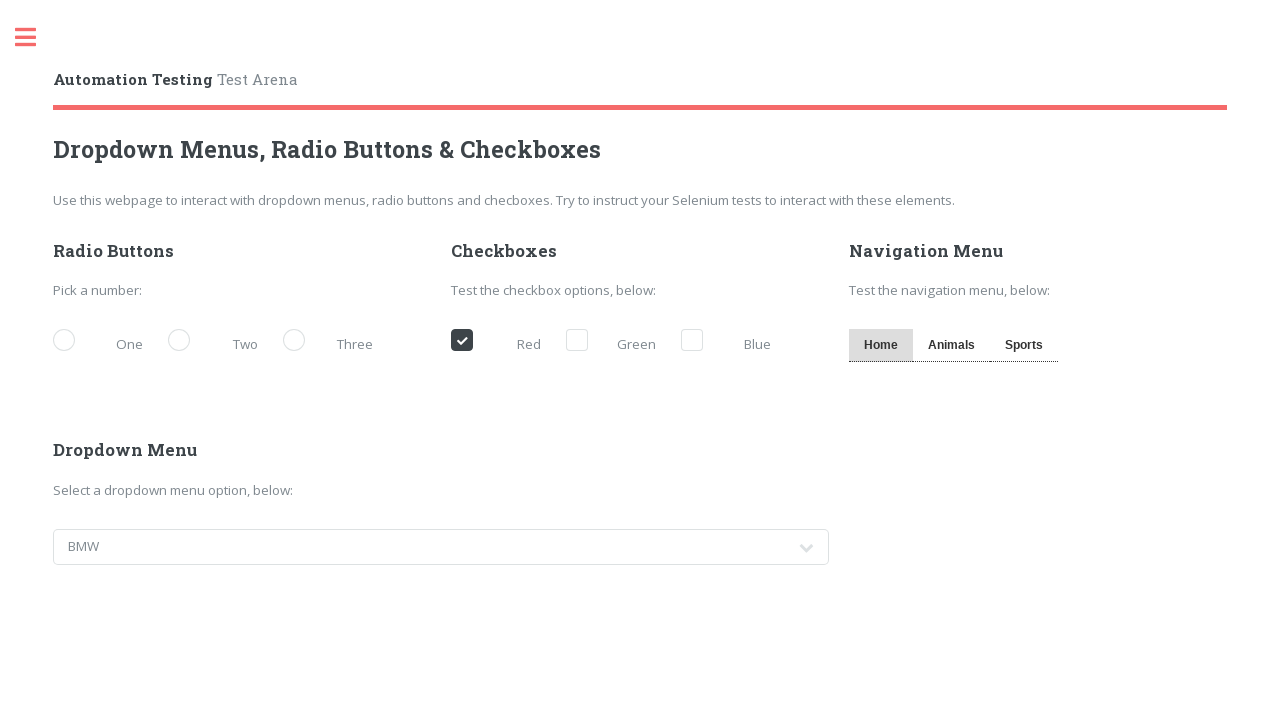

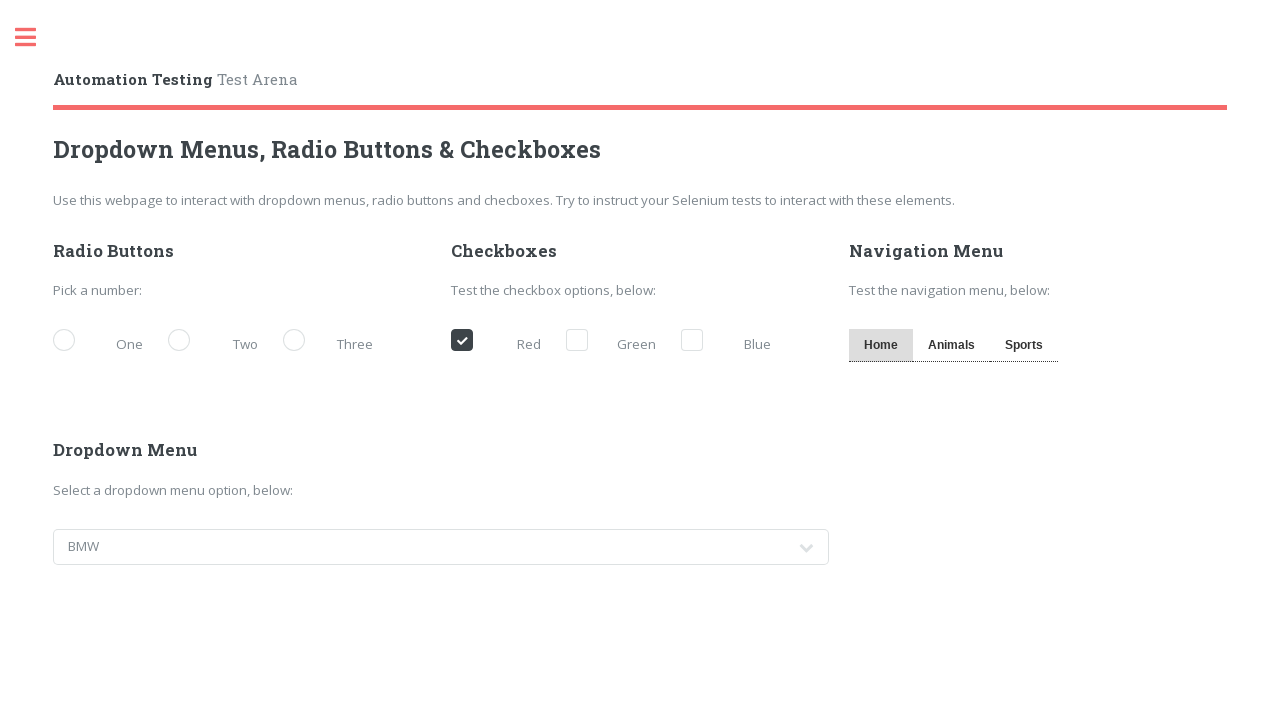